Opens the omayo blogspot test page and maximizes the browser window. The script was intended to demonstrate keyboard copy/paste actions between text areas but those actions were never implemented.

Starting URL: https://omayo.blogspot.com/

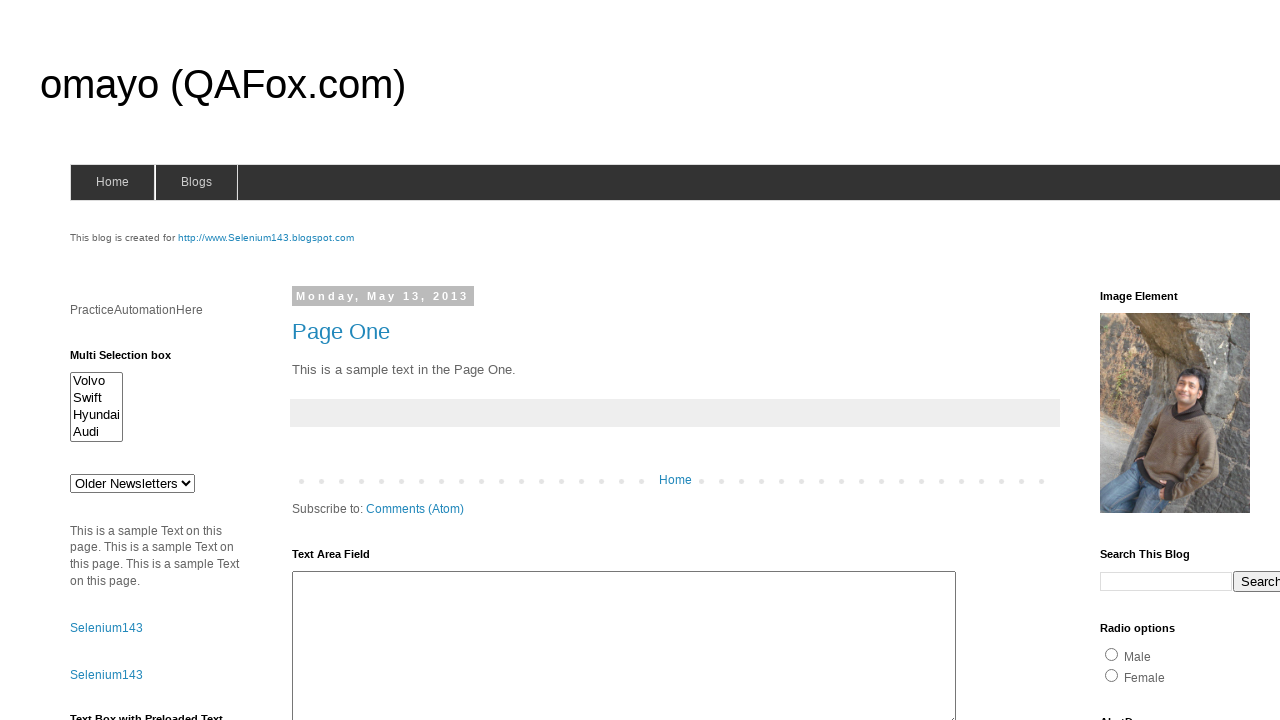

Navigated to omayo blogspot test page
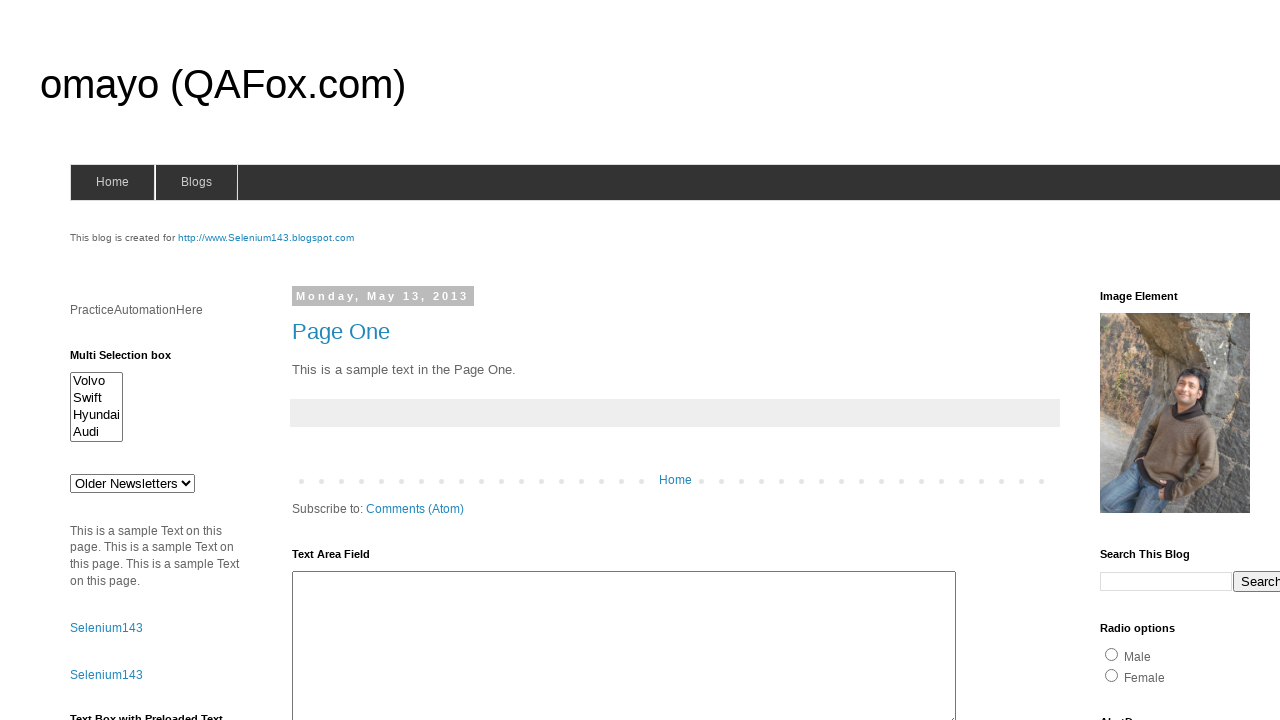

Maximized browser window to 1920x1080
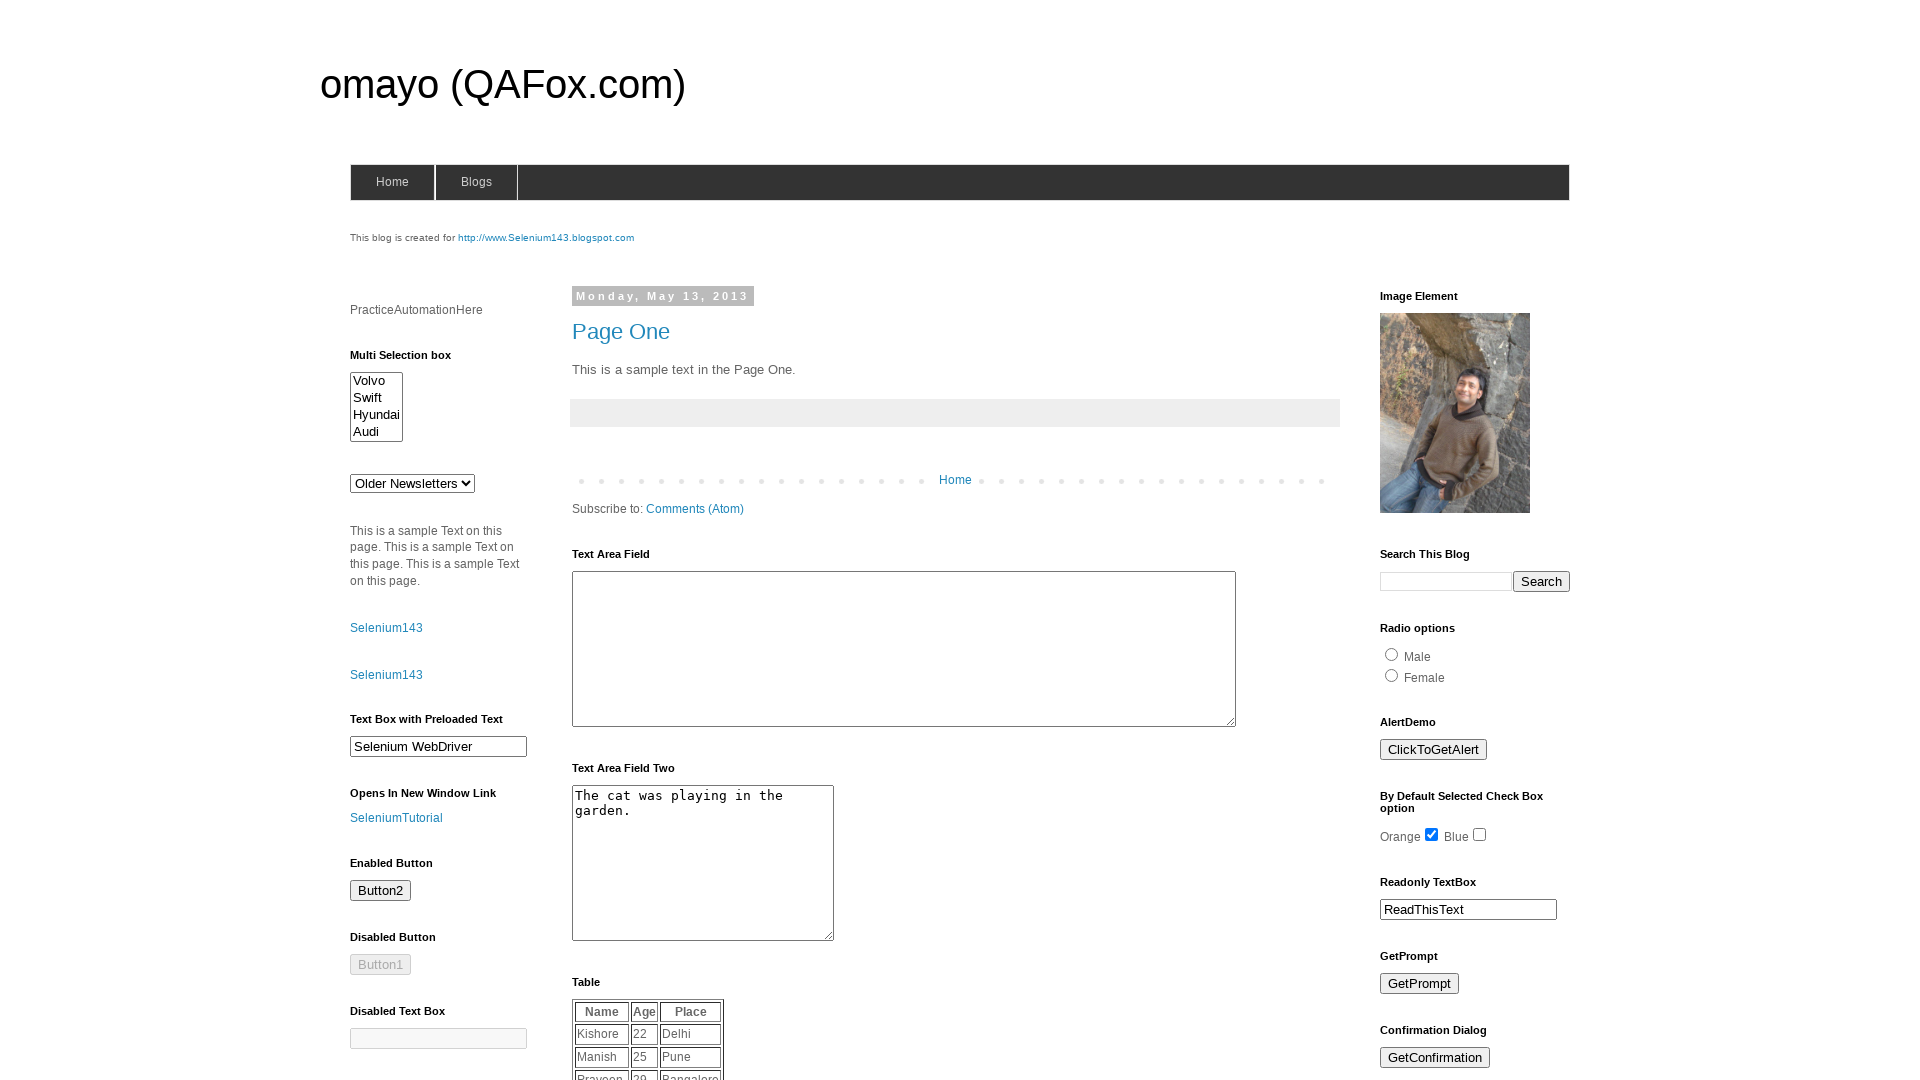

Page fully loaded (domcontentloaded state reached)
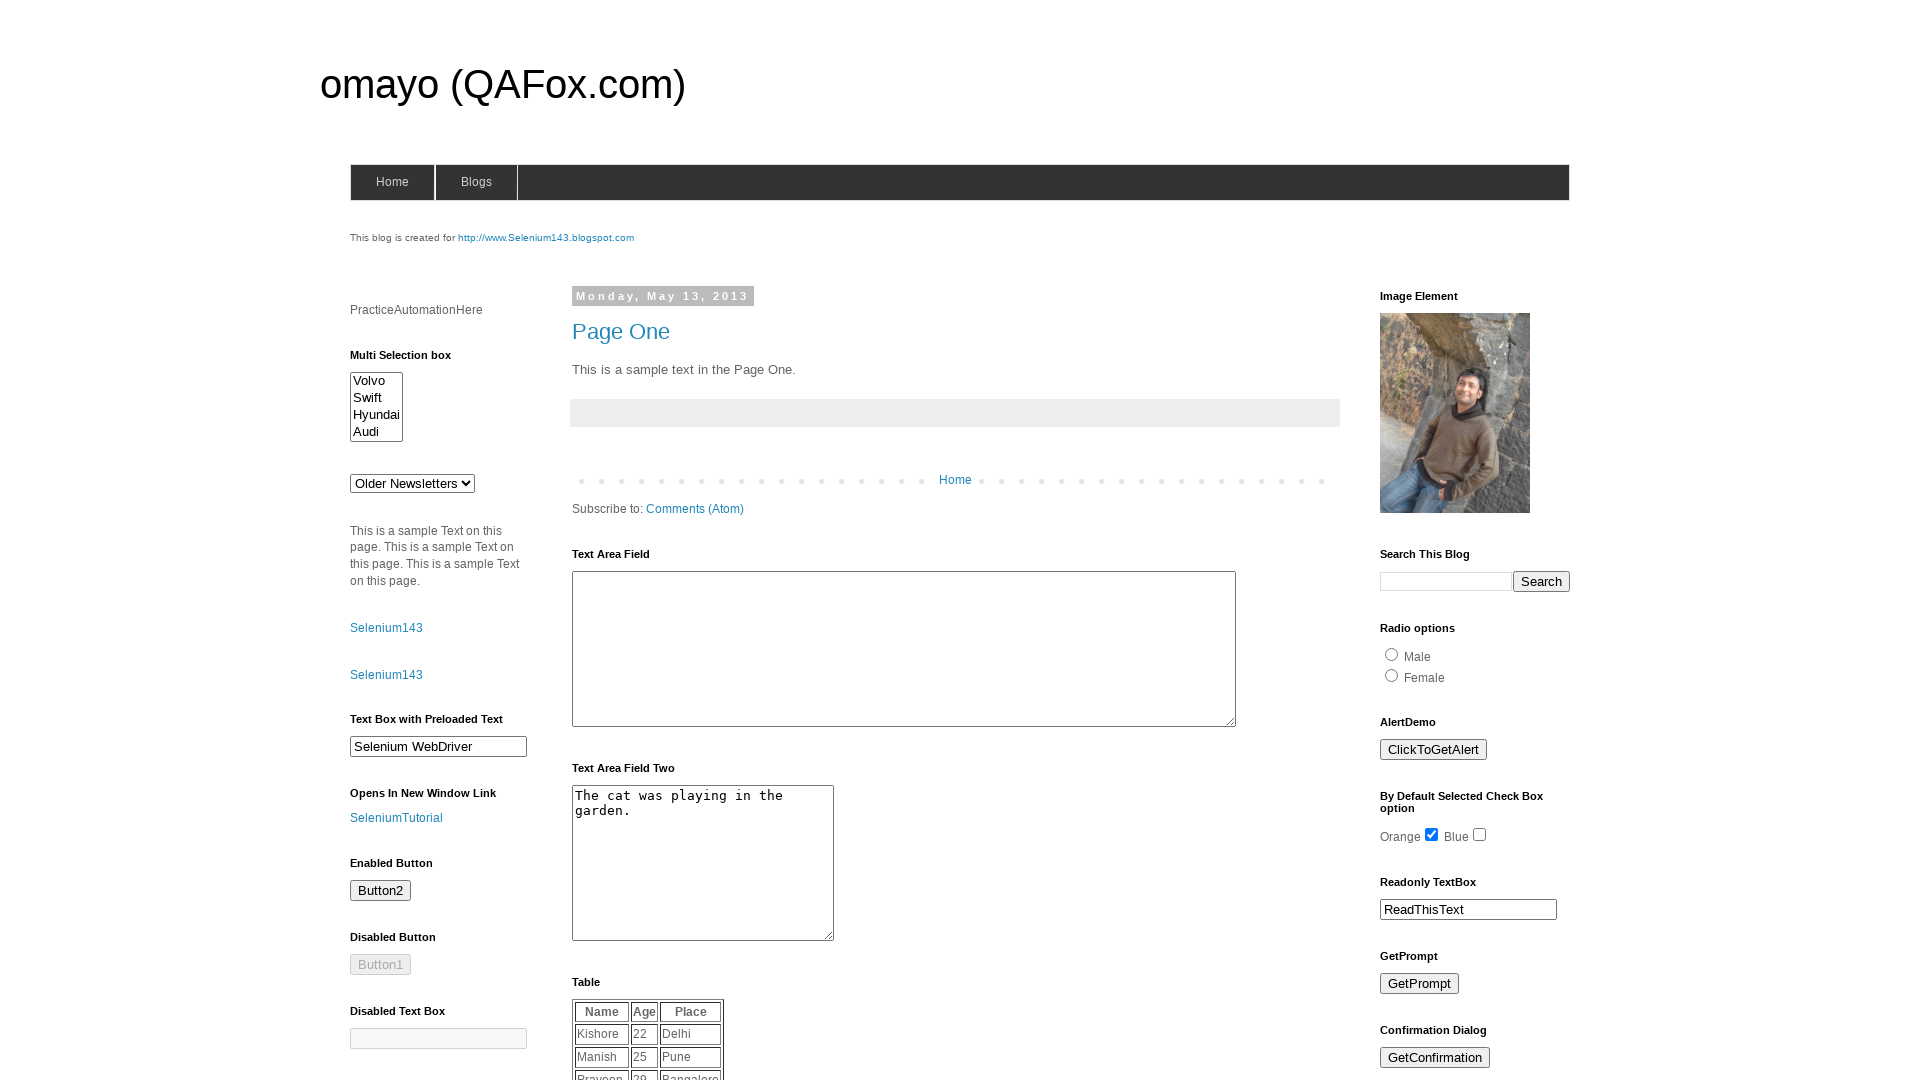

Text area elements are present on the page
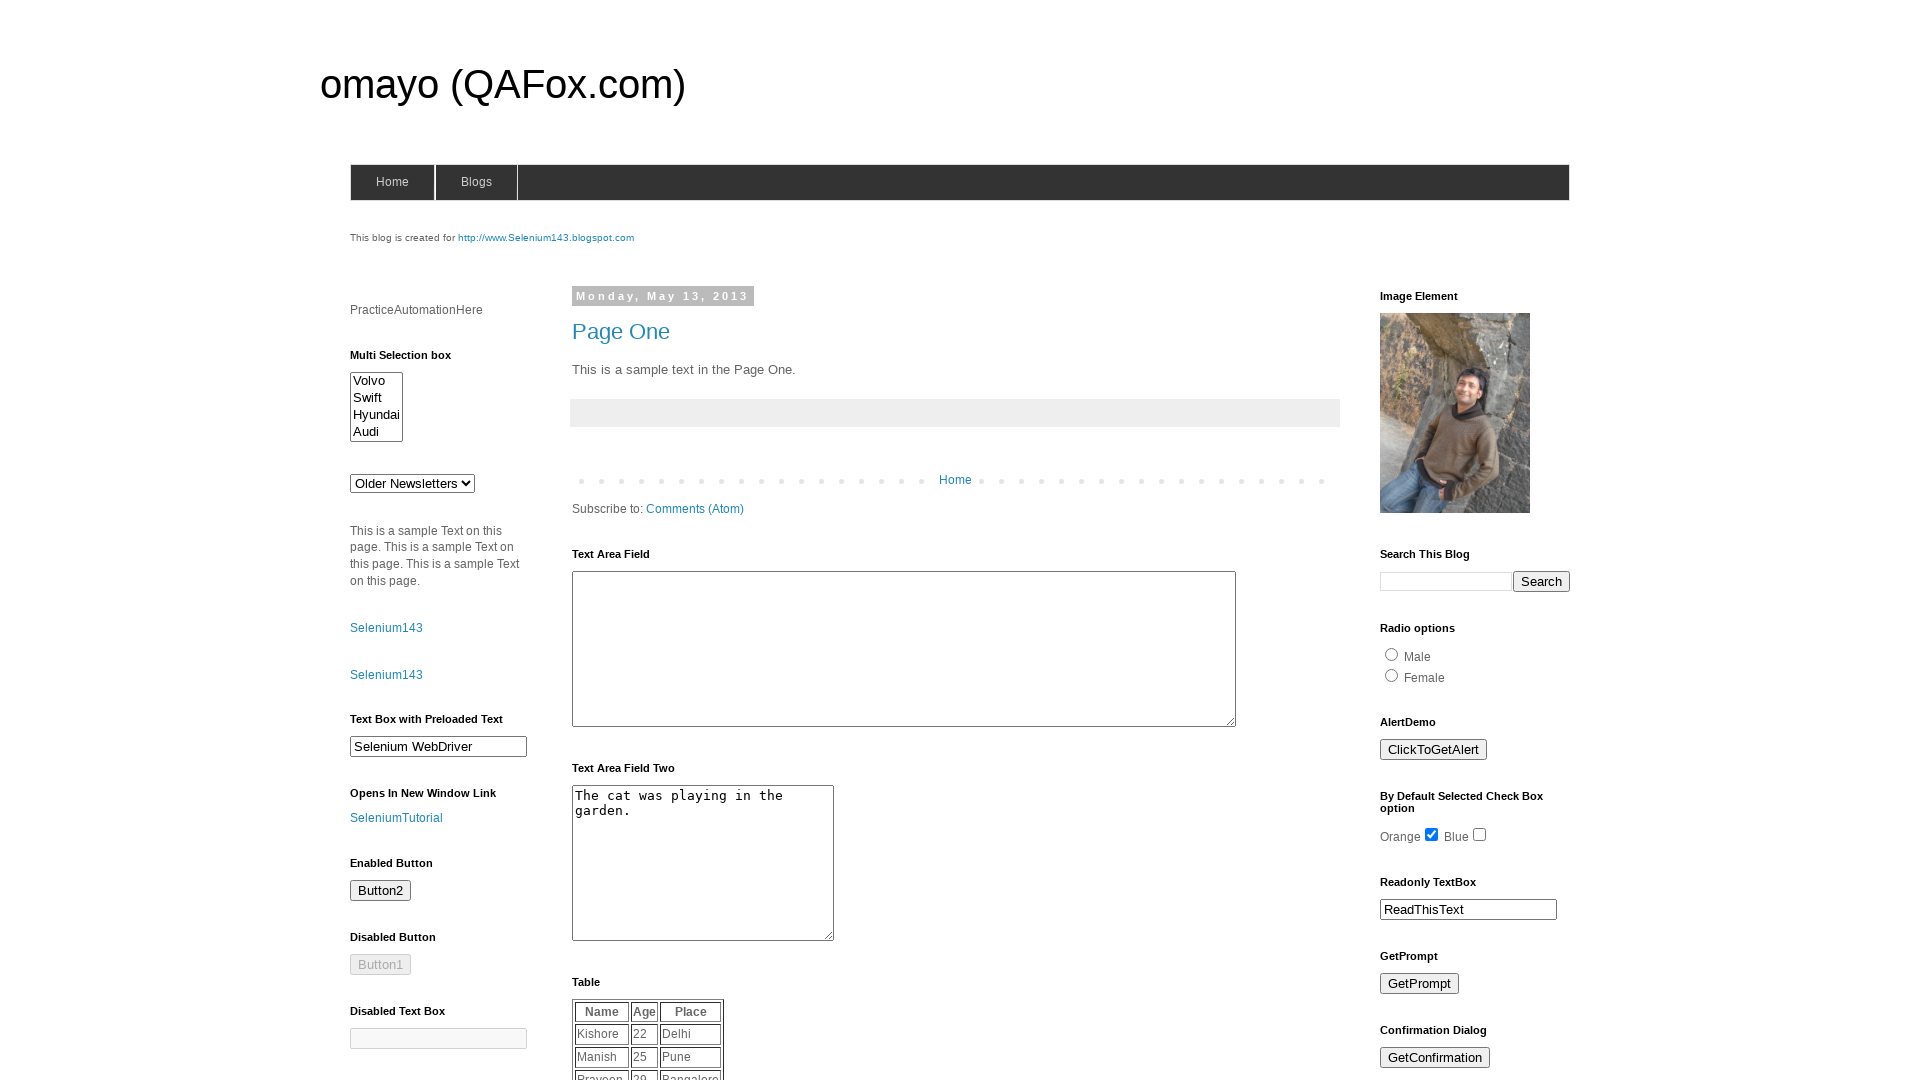

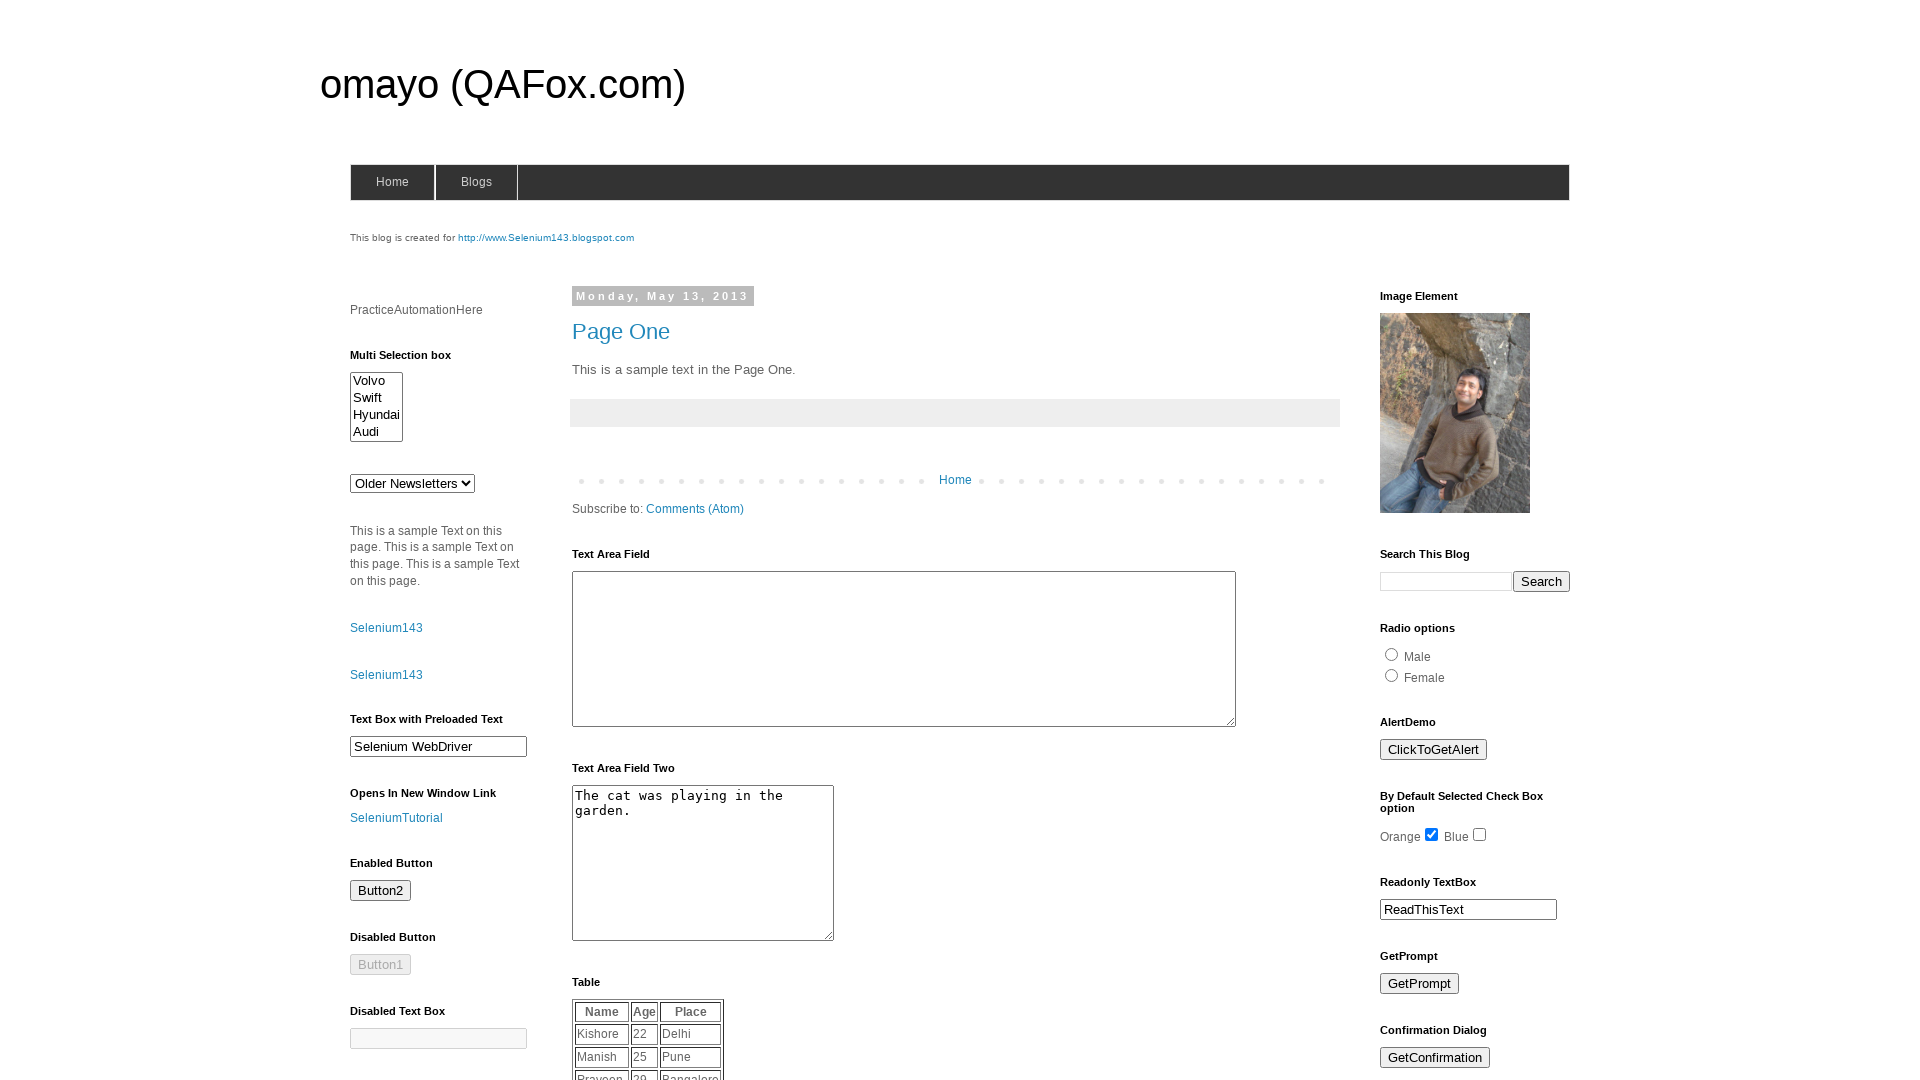